Tests that clicking clear completed removes completed items from the list

Starting URL: https://demo.playwright.dev/todomvc

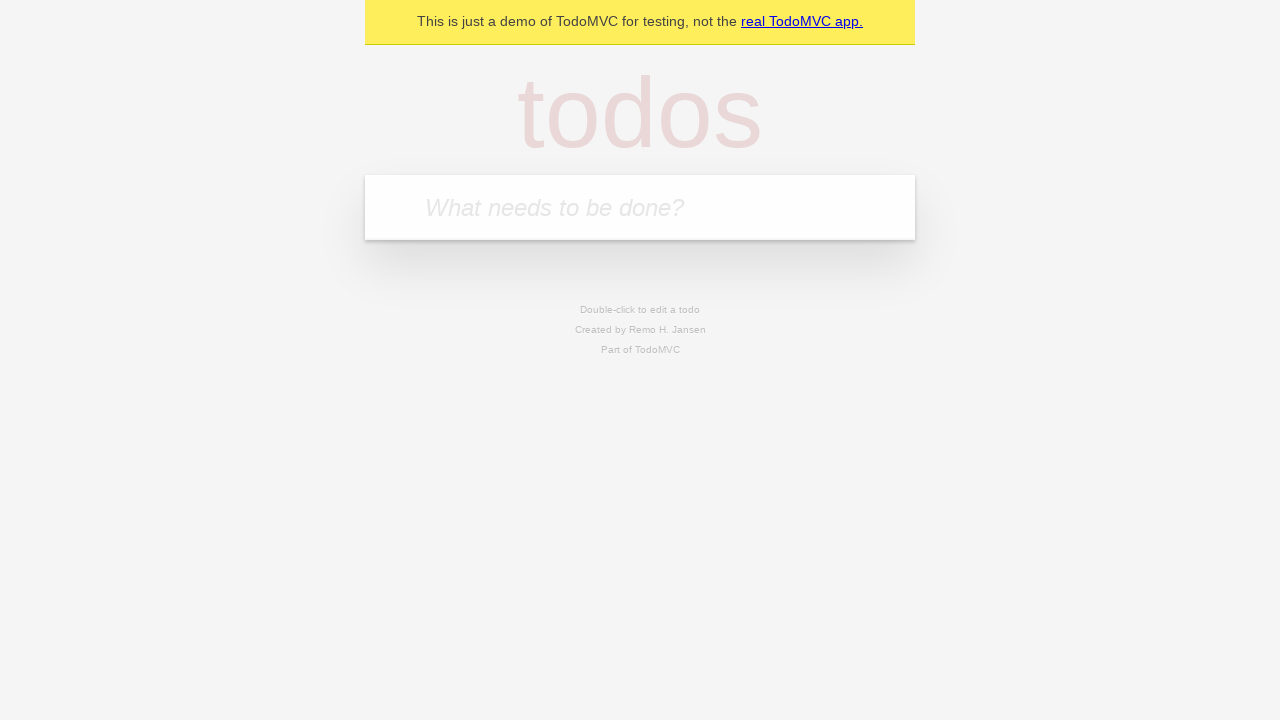

Filled new todo field with 'buy some cheese' on .new-todo
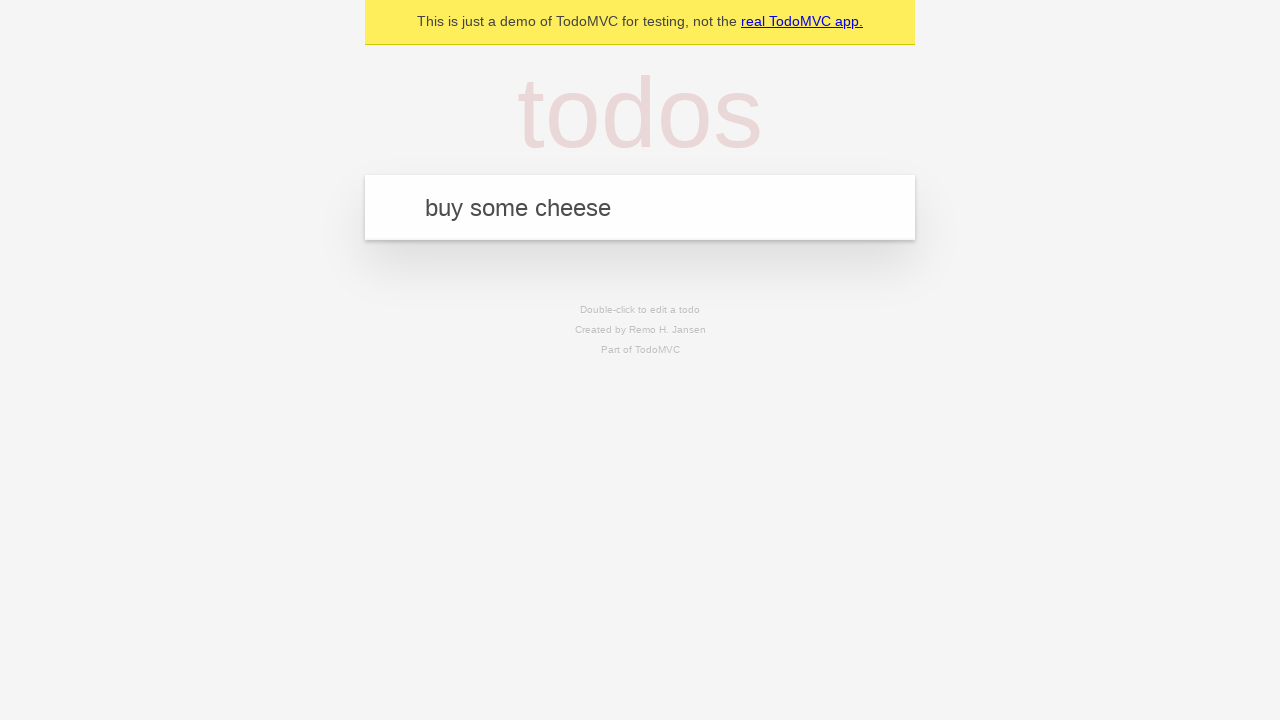

Pressed Enter to add first todo on .new-todo
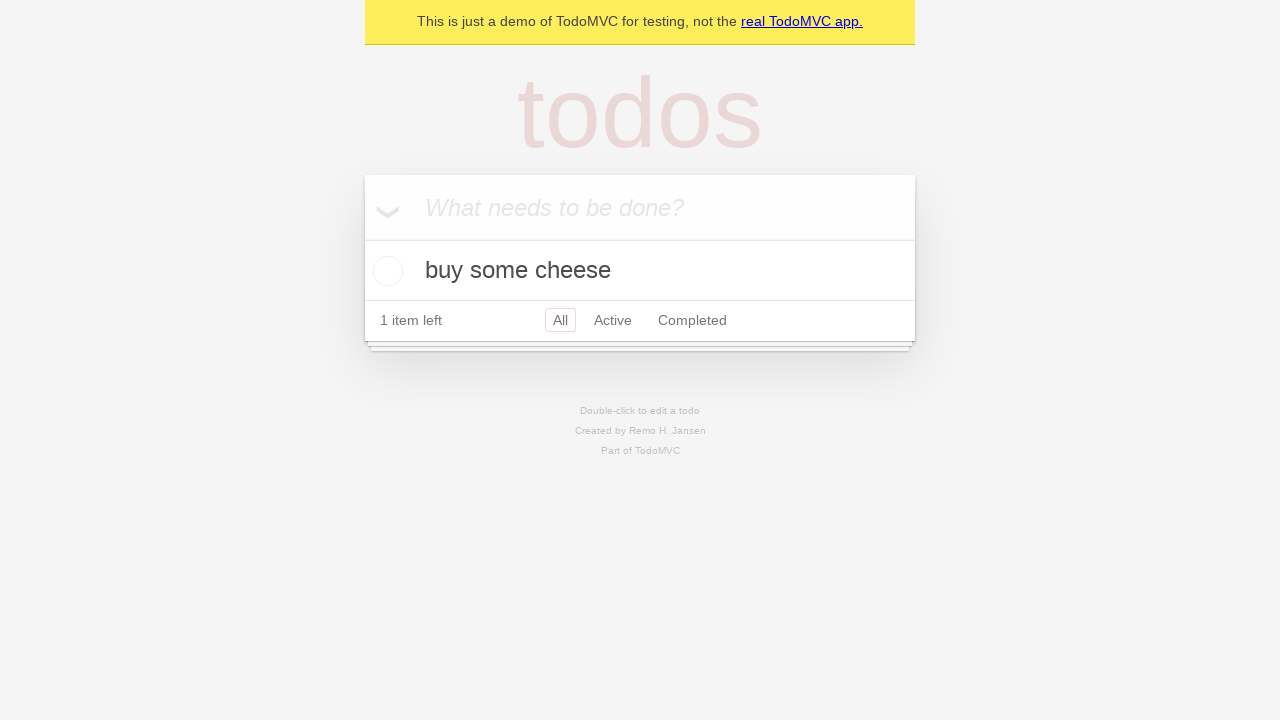

Filled new todo field with 'feed the cat' on .new-todo
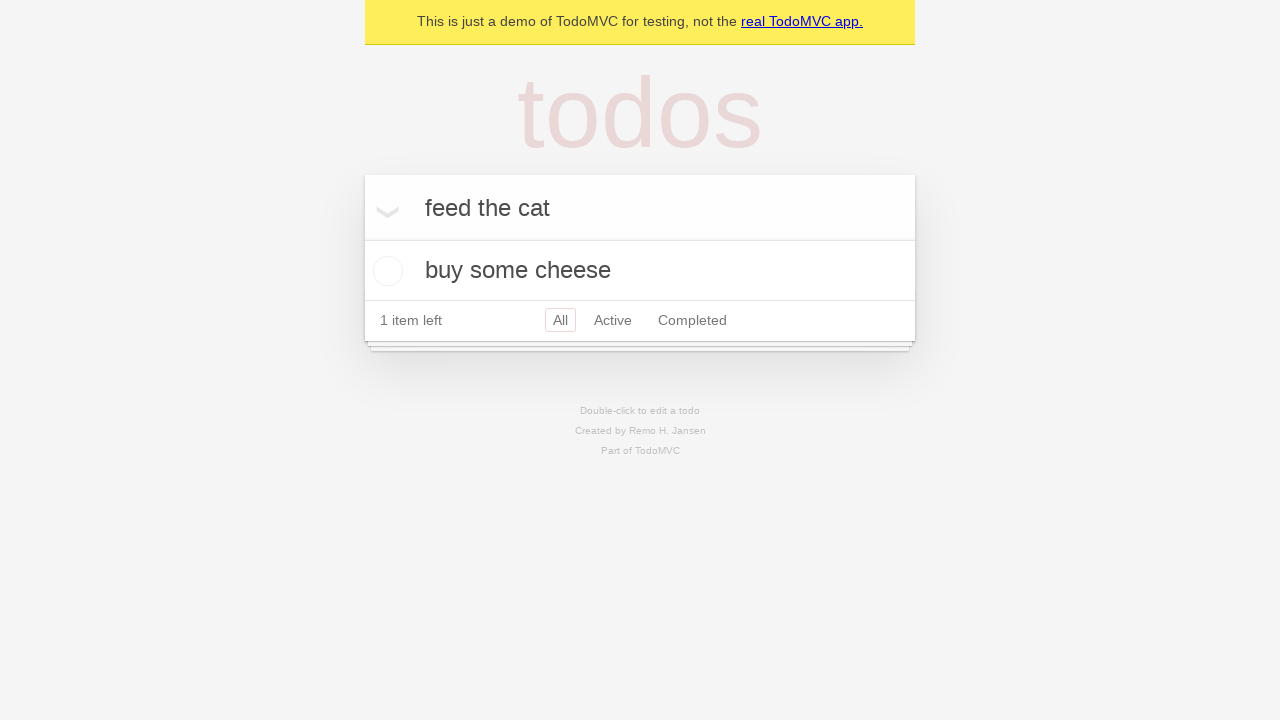

Pressed Enter to add second todo on .new-todo
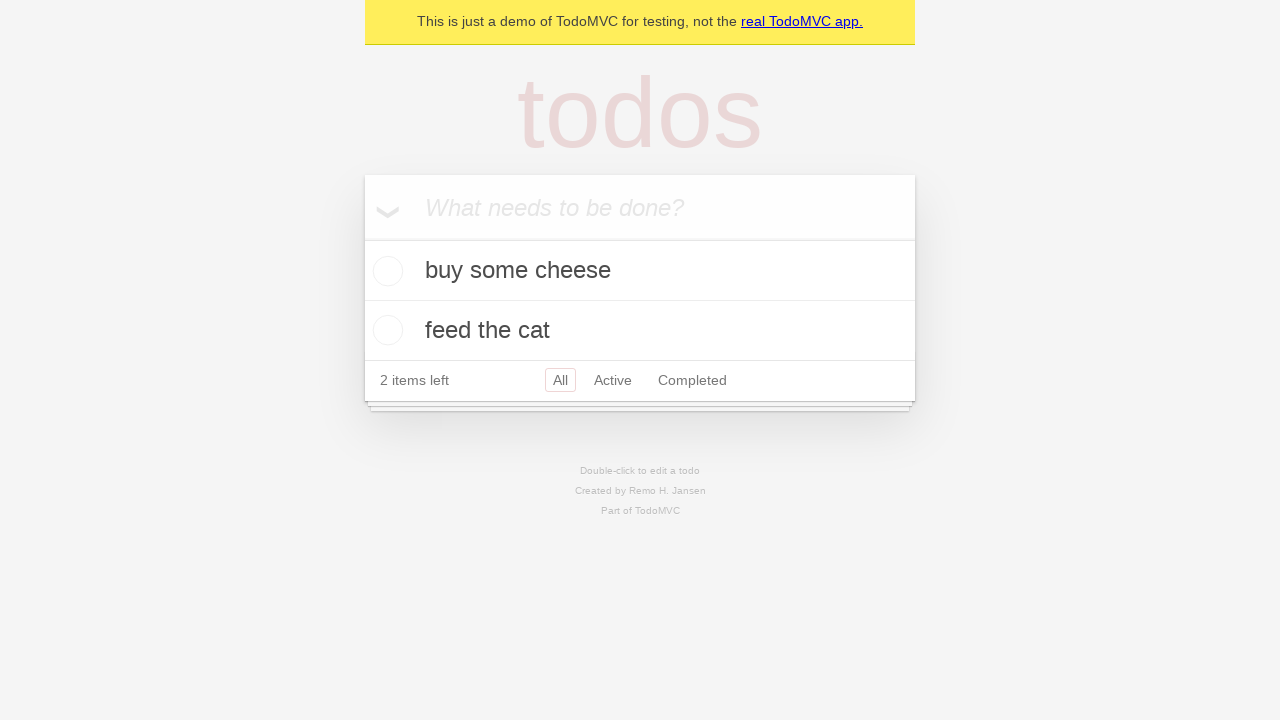

Filled new todo field with 'book a doctors appointment' on .new-todo
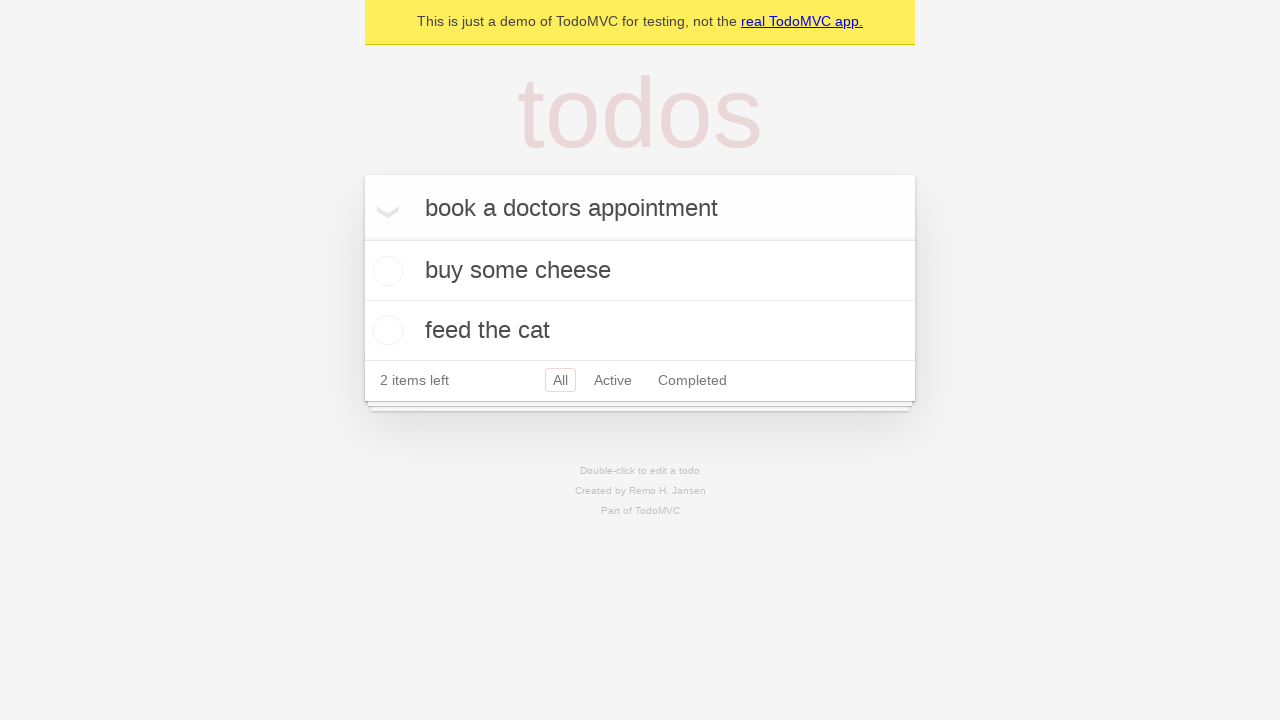

Pressed Enter to add third todo on .new-todo
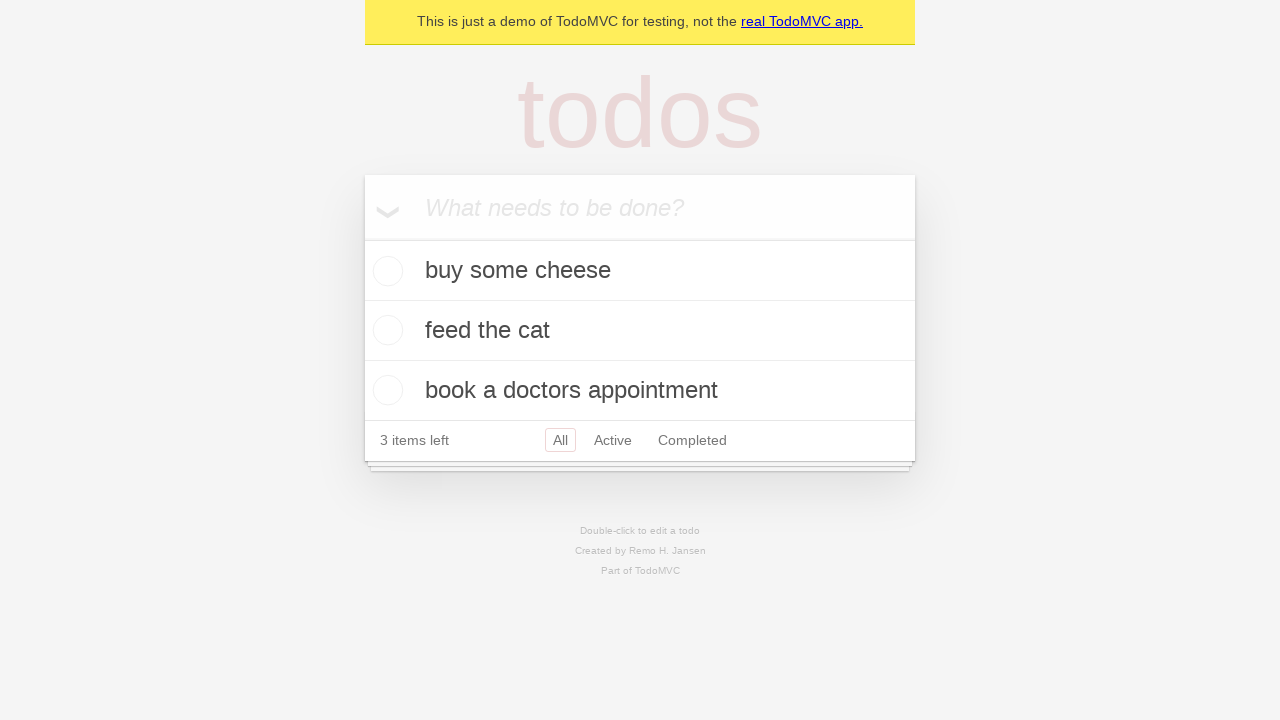

Waited for third todo item to appear in list
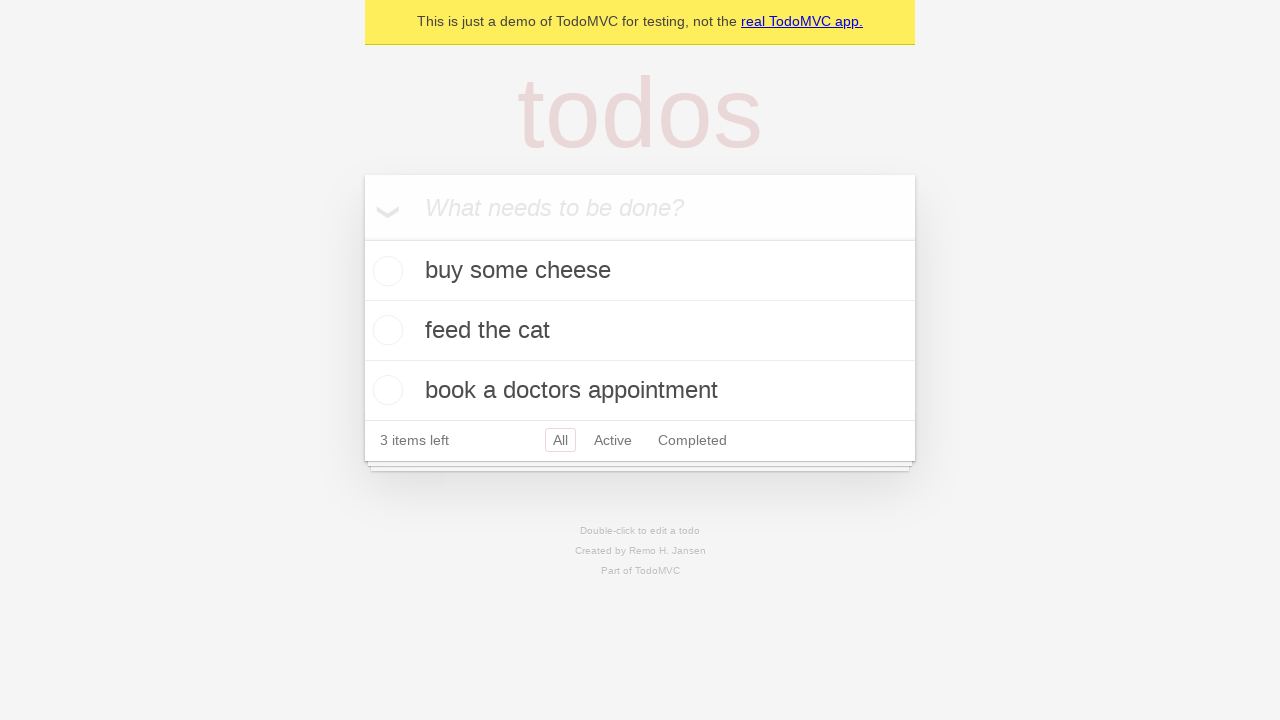

Located all todo list items
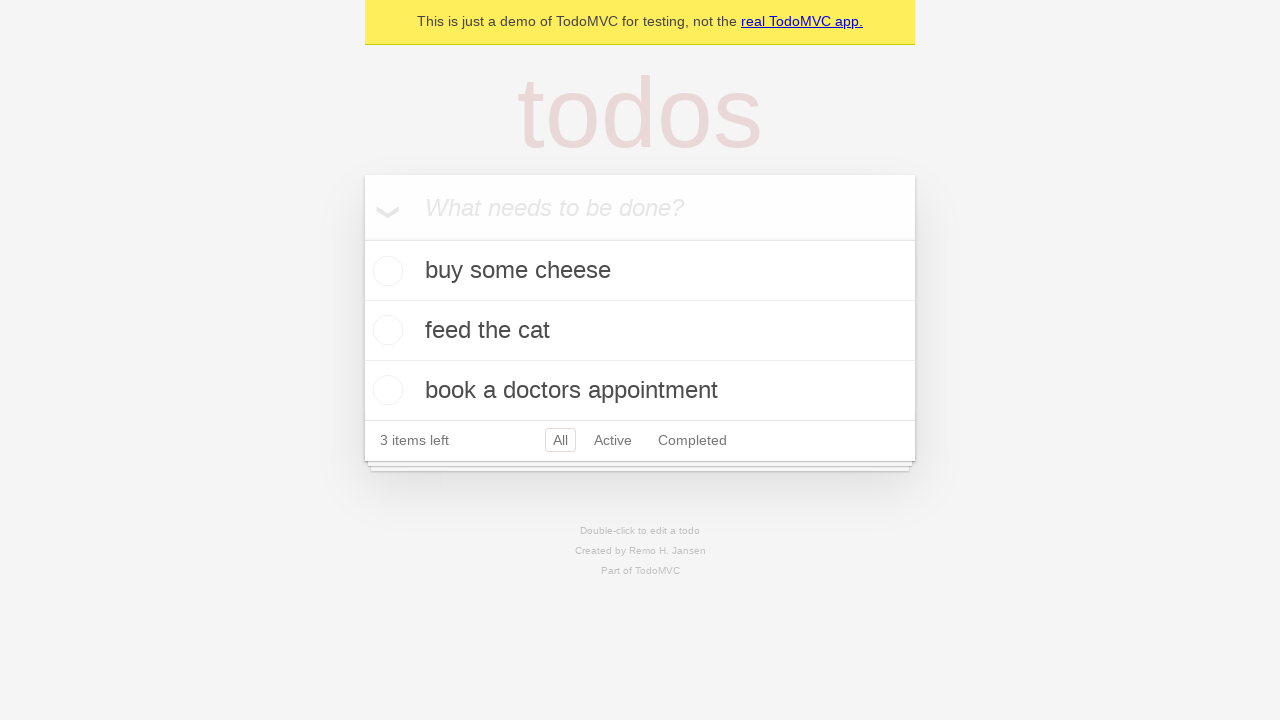

Checked the second todo item to mark it as completed at (385, 330) on .todo-list li >> nth=1 >> .toggle
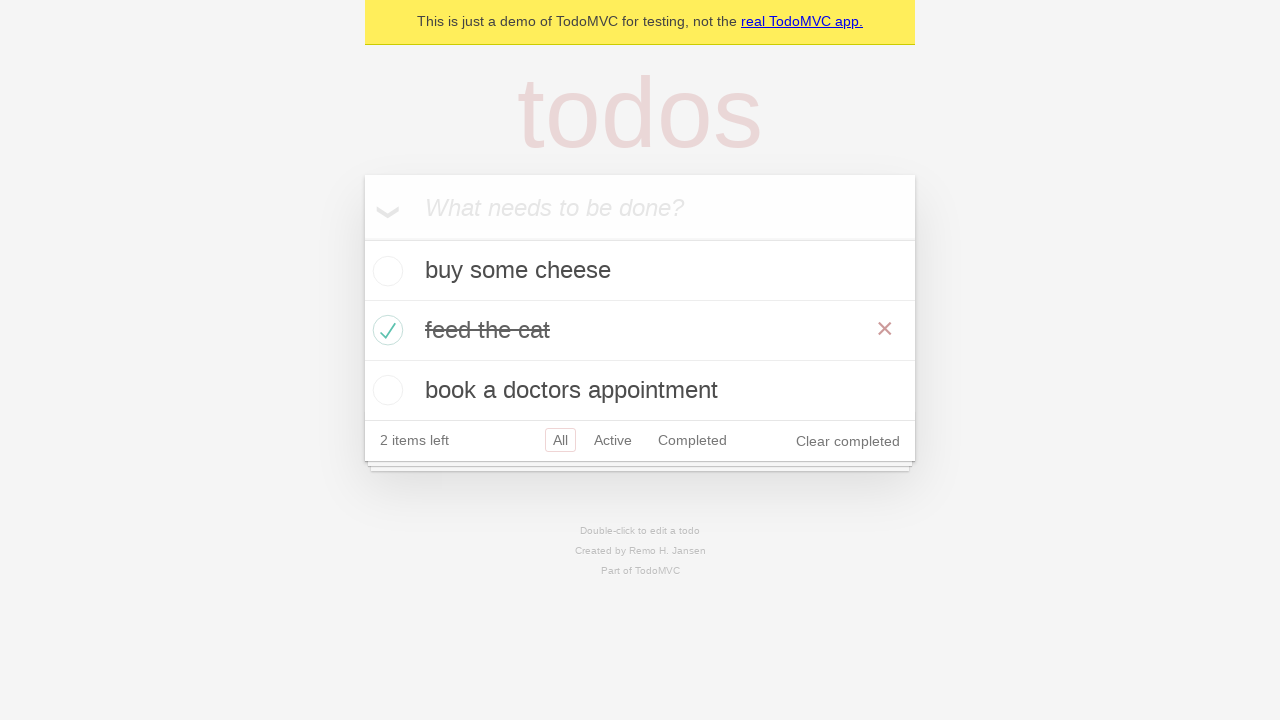

Clicked 'Clear completed' button to remove completed items at (848, 441) on .clear-completed
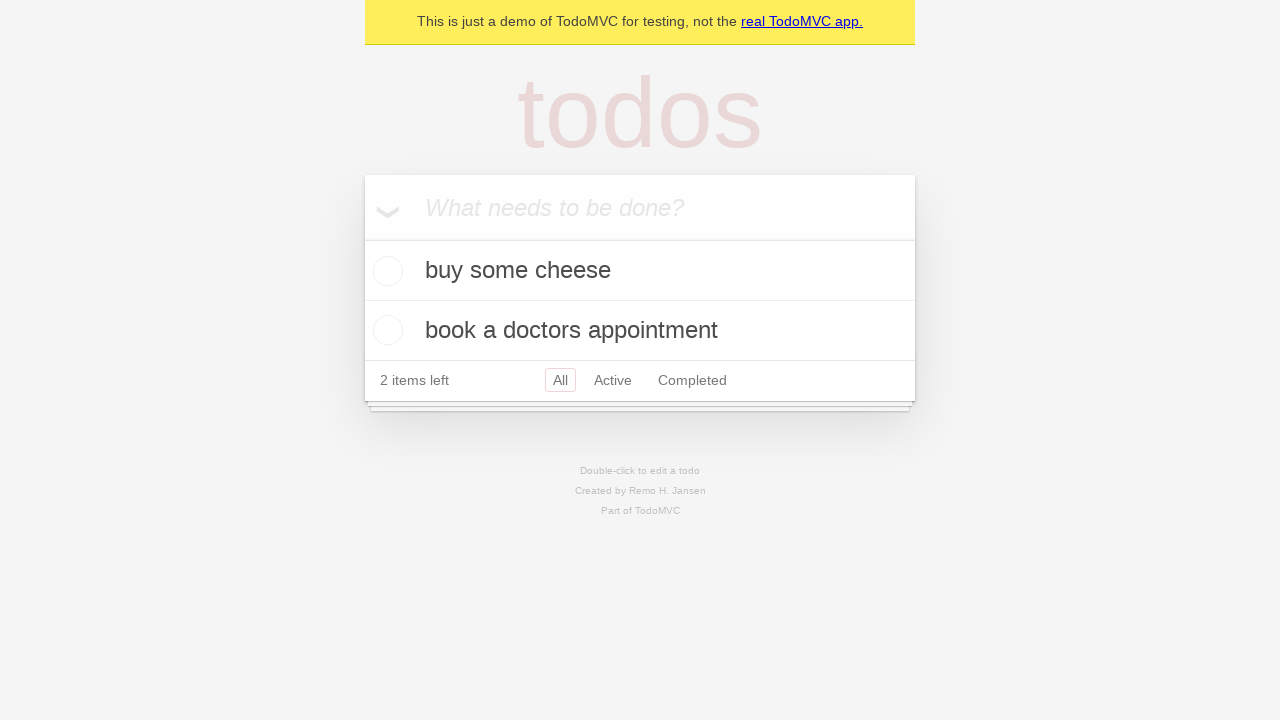

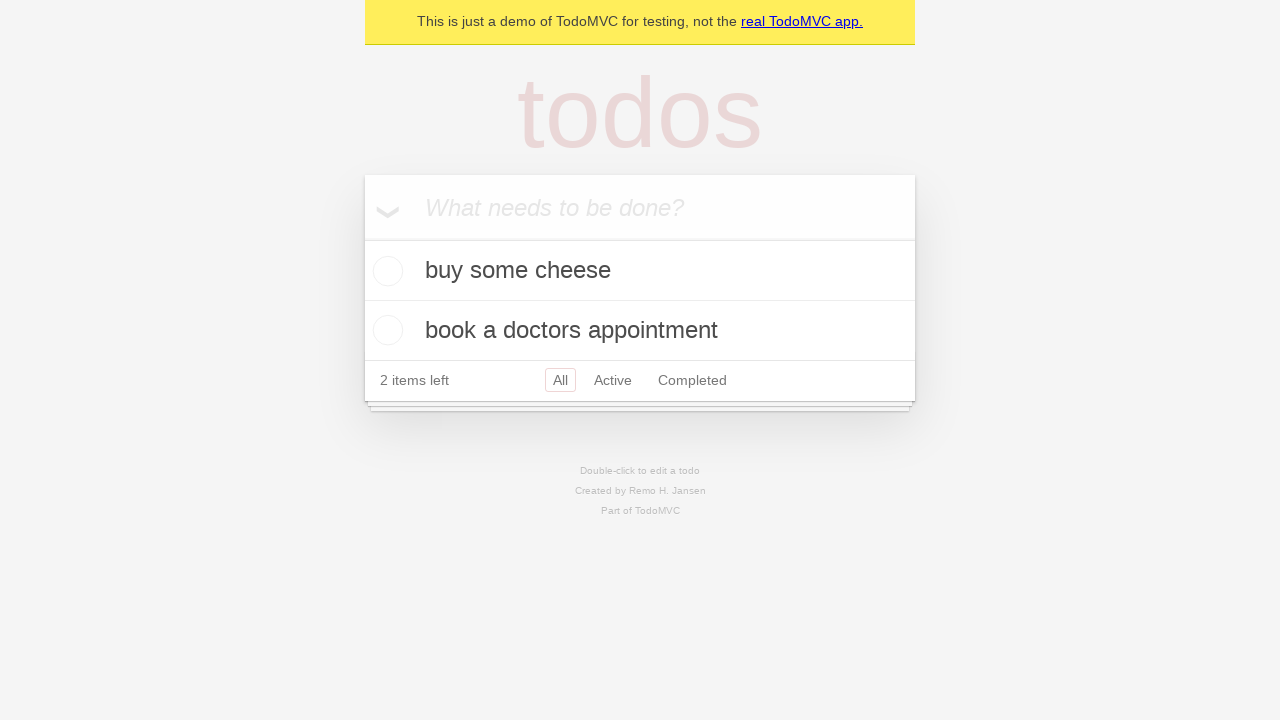